Navigates to the Gymshark homepage and maximizes the browser window to verify the site loads correctly.

Starting URL: https://www.gymshark.com/

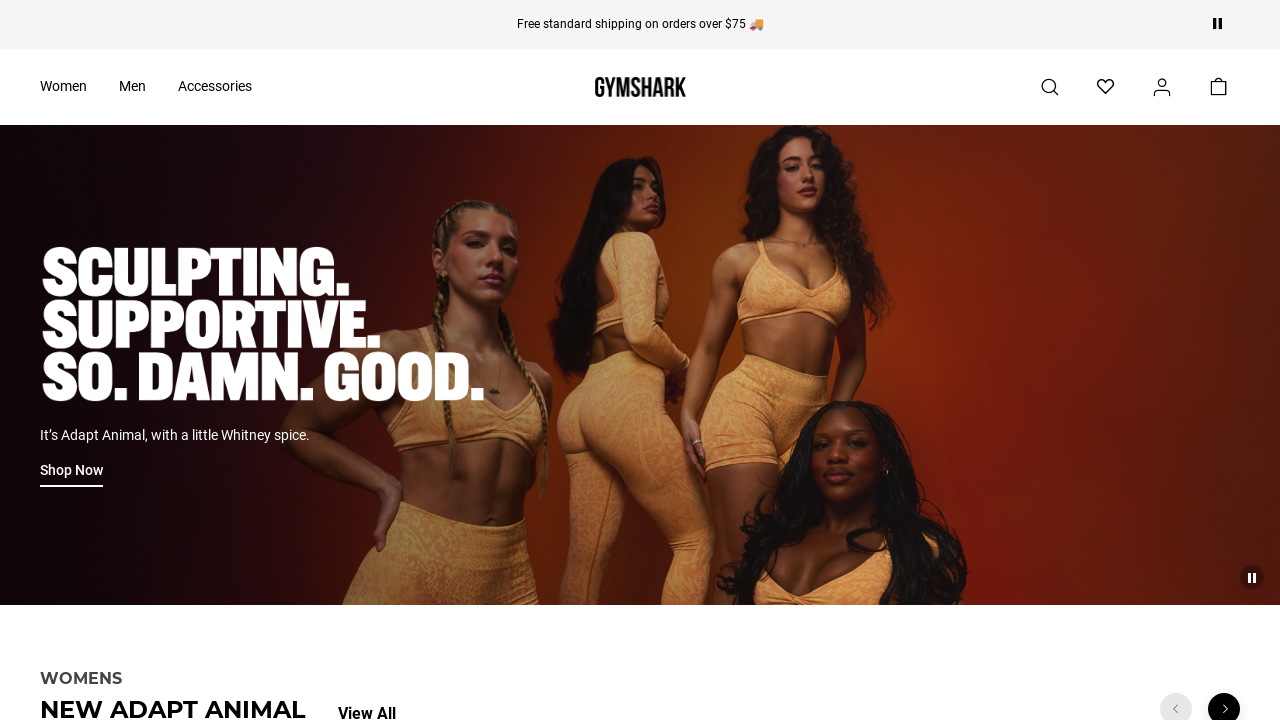

Navigated to Gymshark homepage
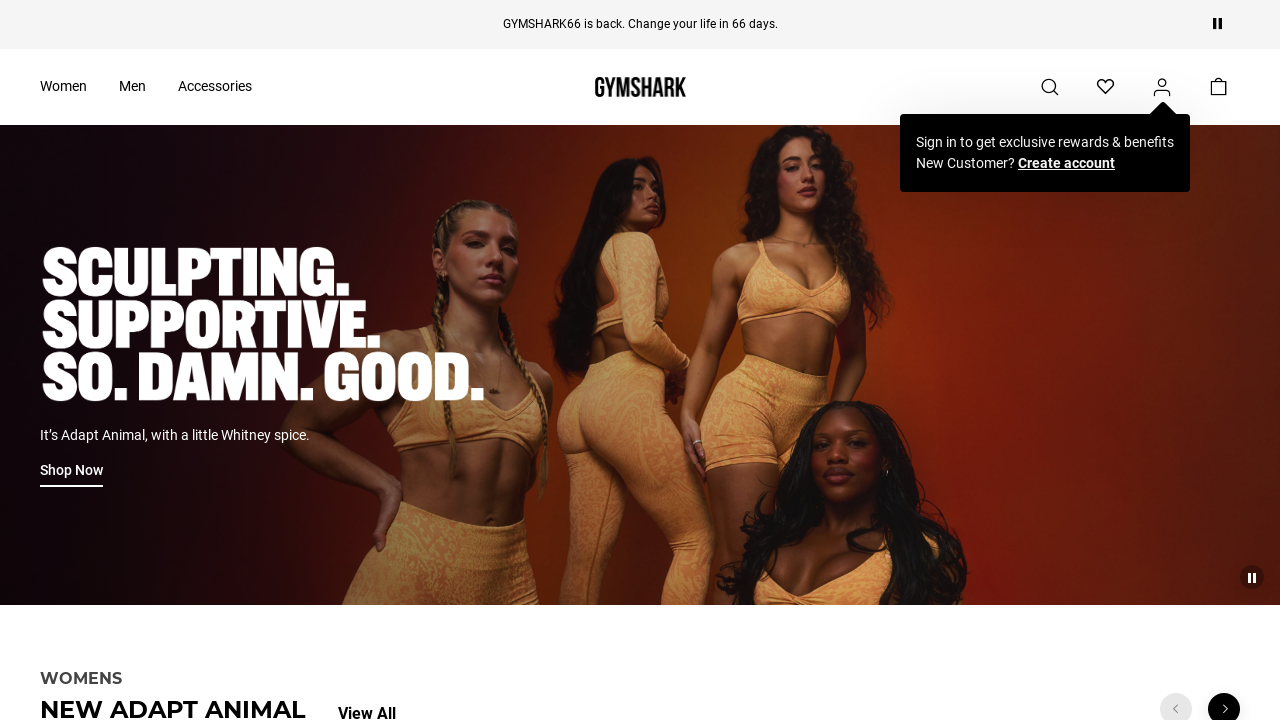

Set viewport size to 1920x1080
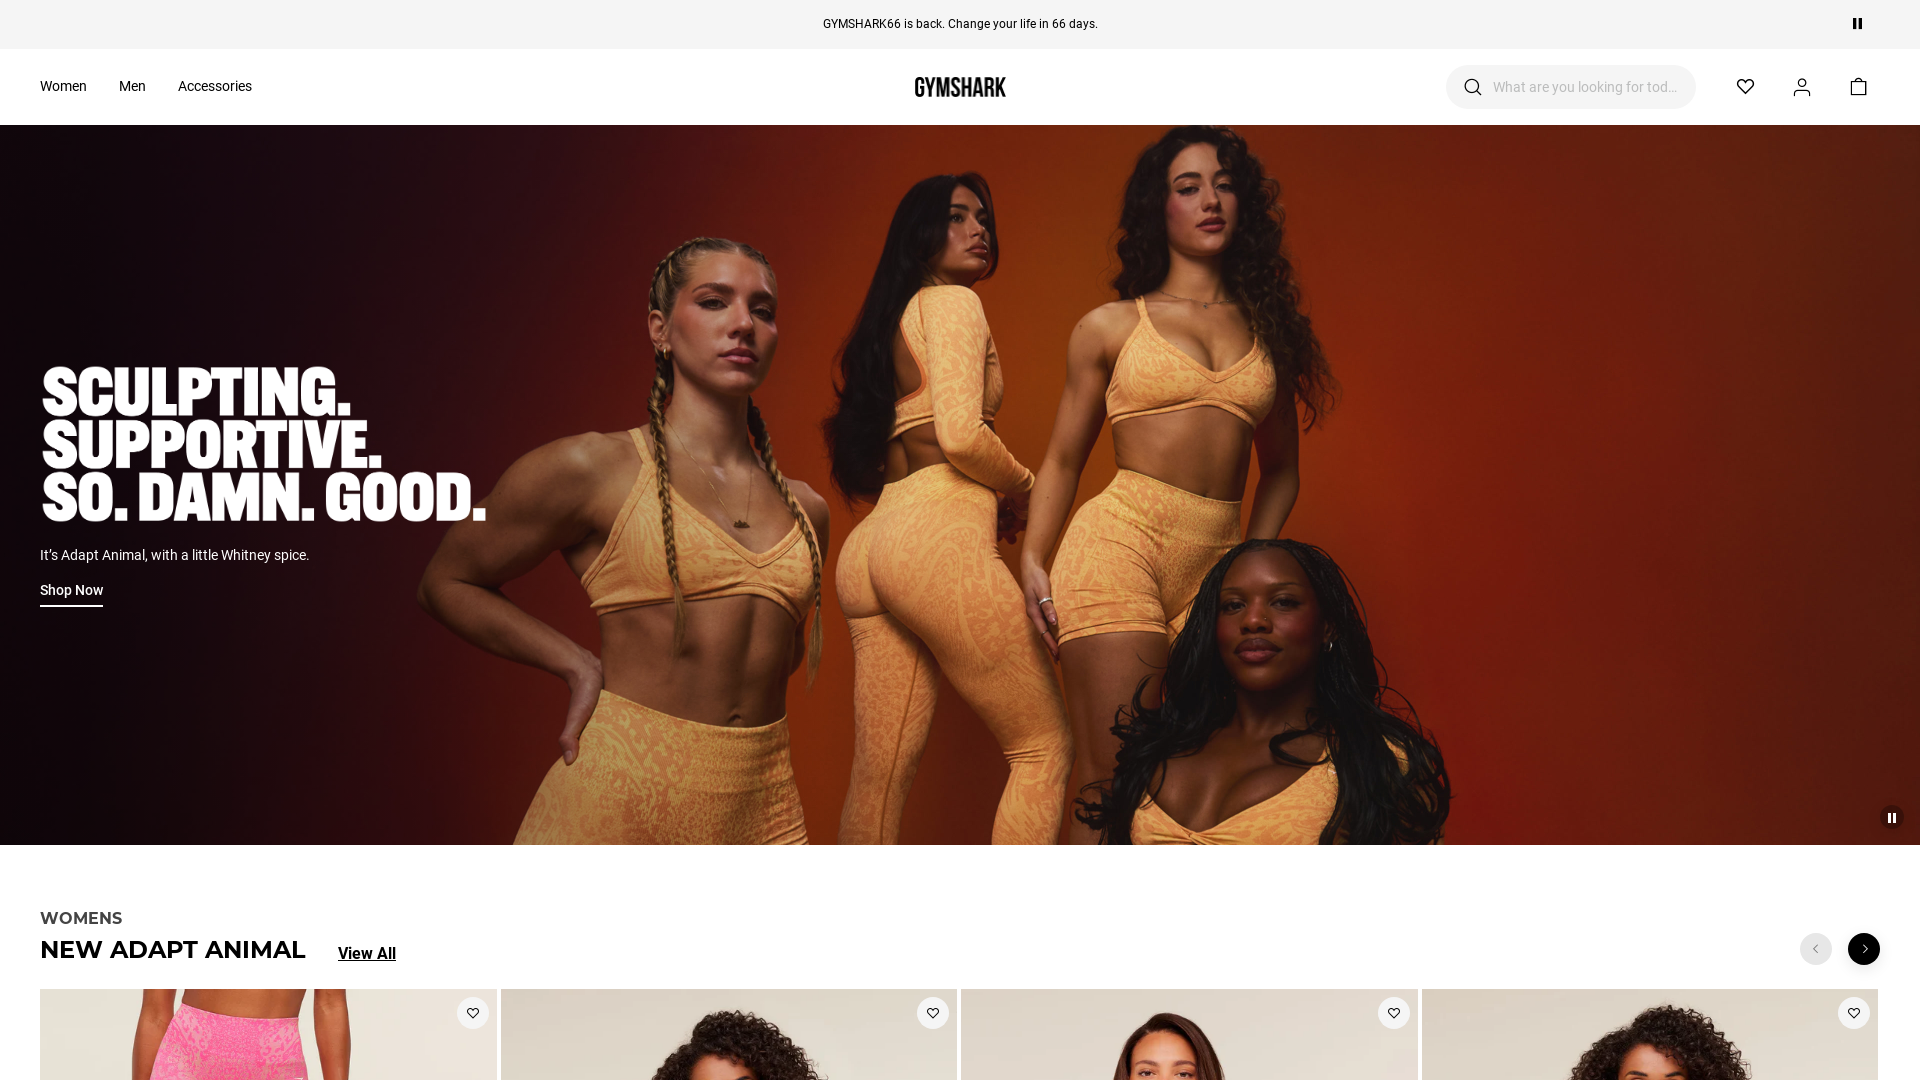

Page reached domcontentloaded state
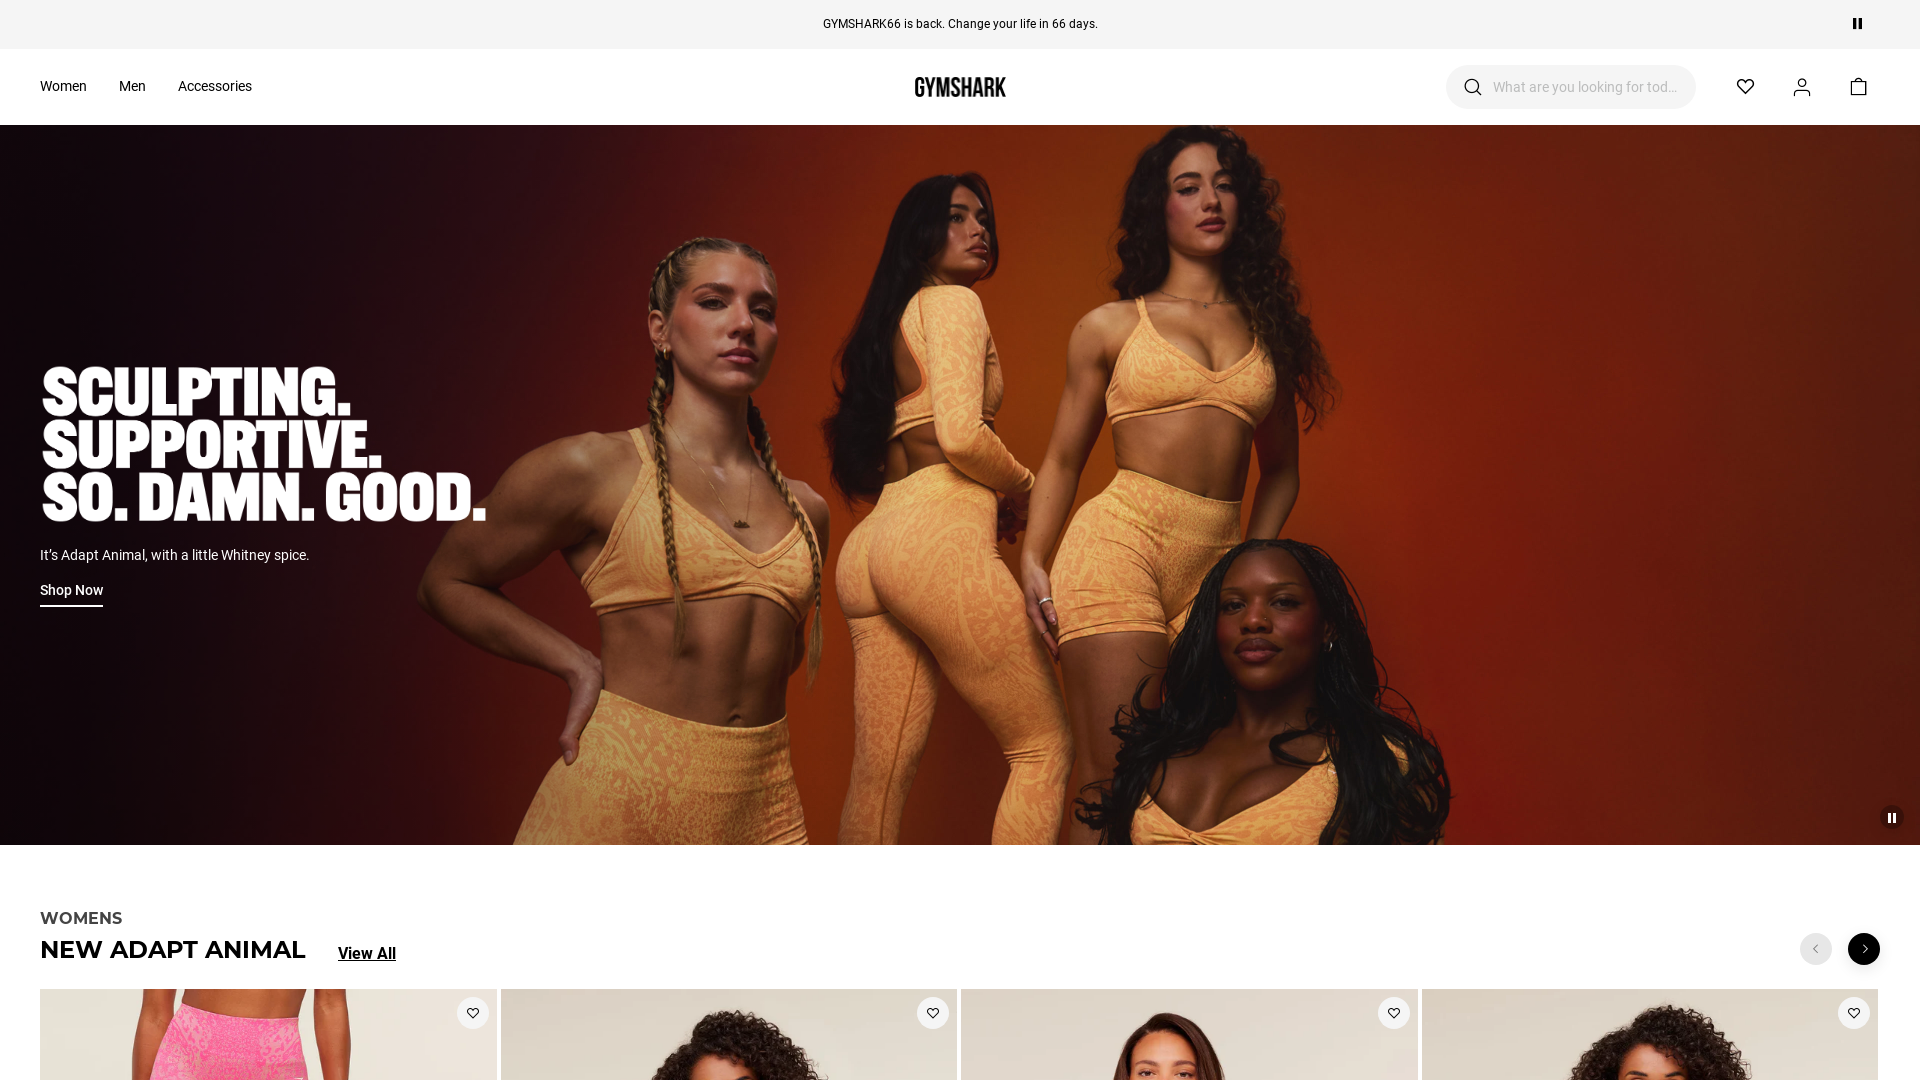

Body element is present, site loaded correctly
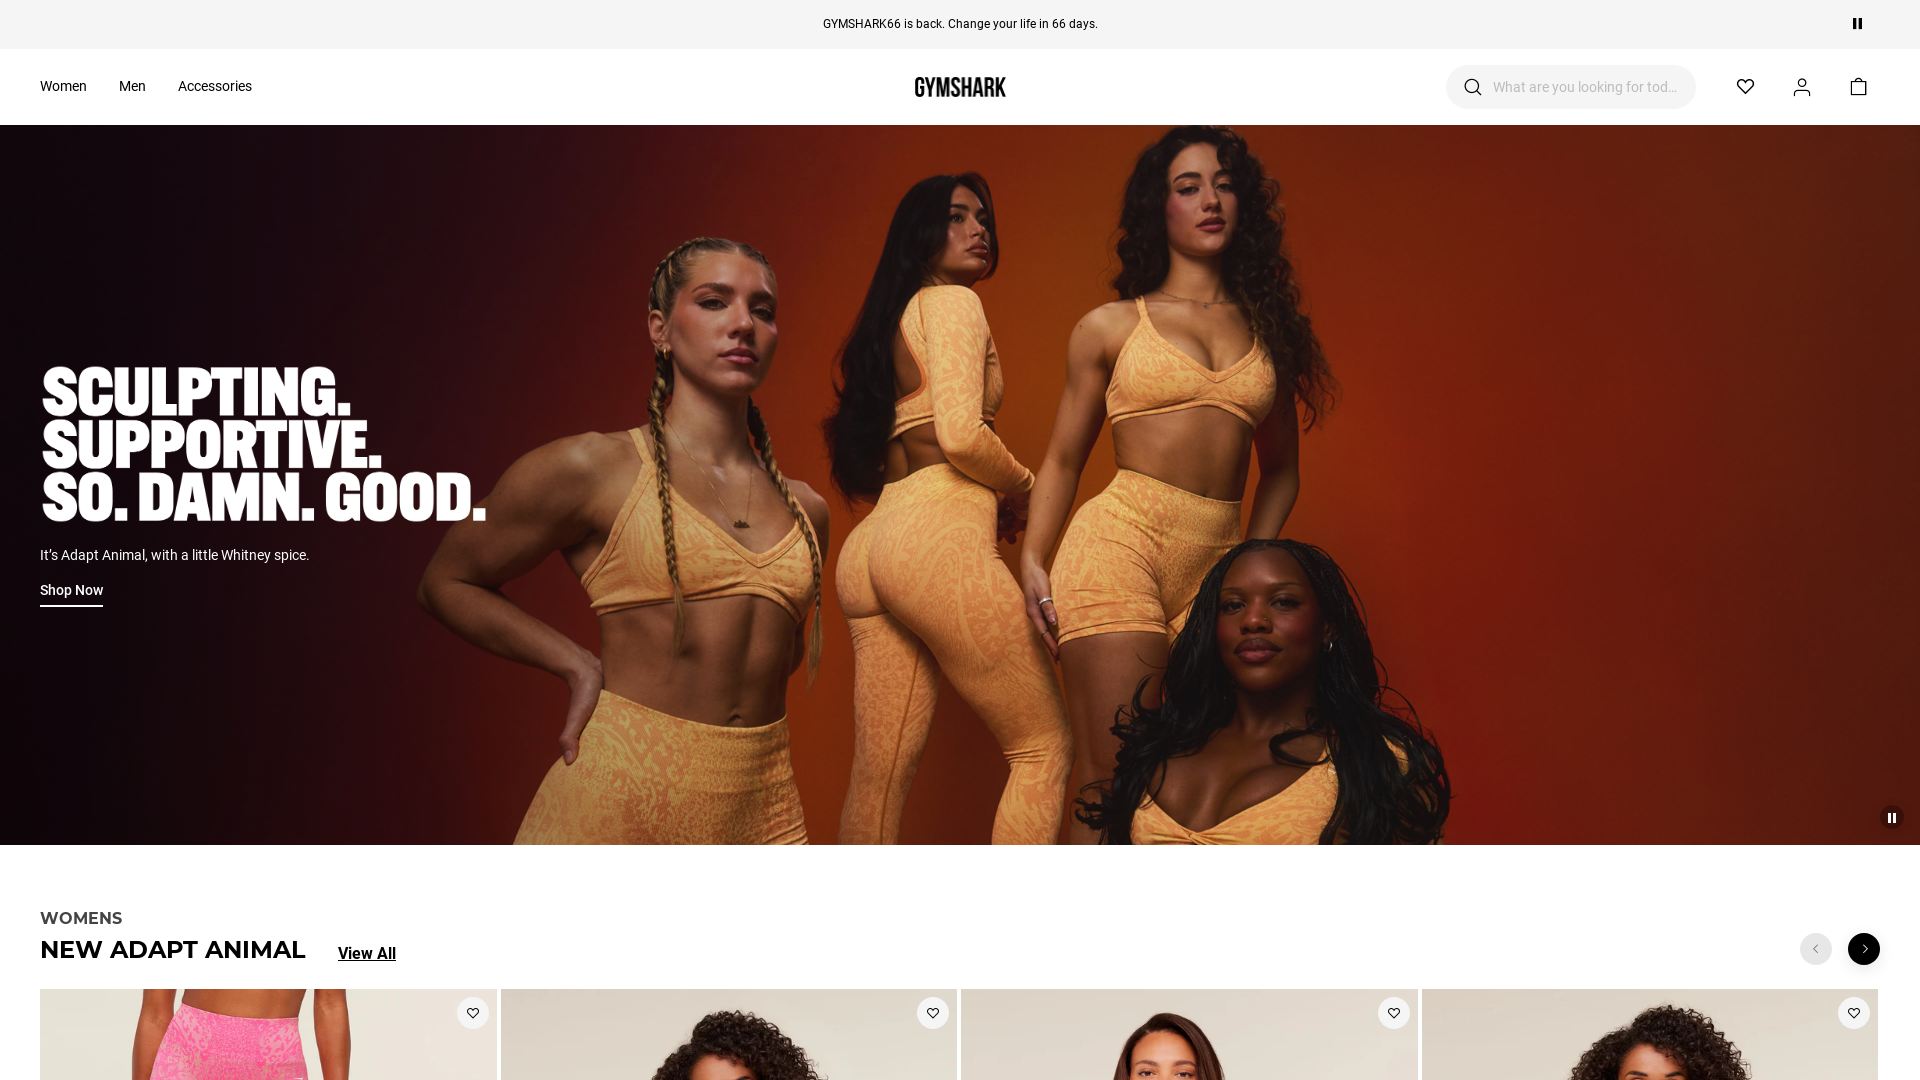

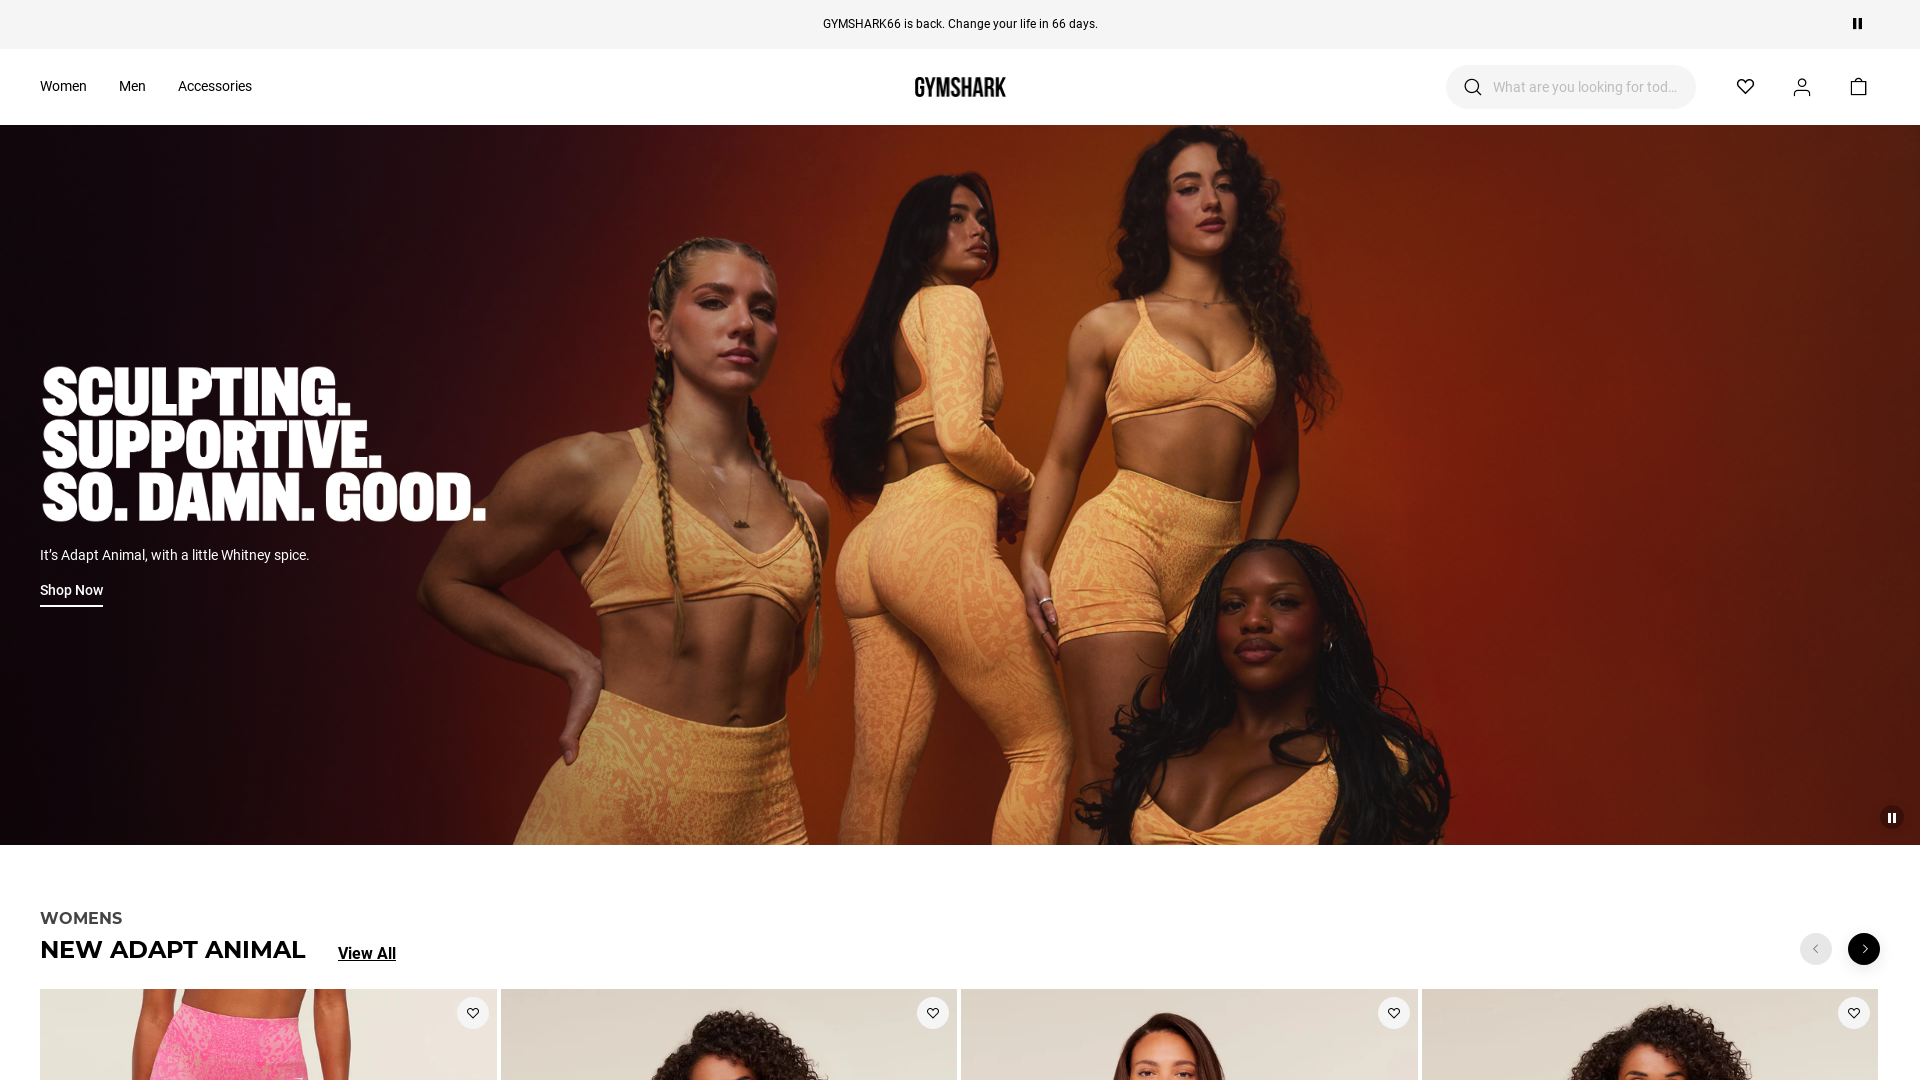